Tests registration form validation when confirmation email doesn't match the original email

Starting URL: https://alada.vn/tai-khoan/dang-ky.html

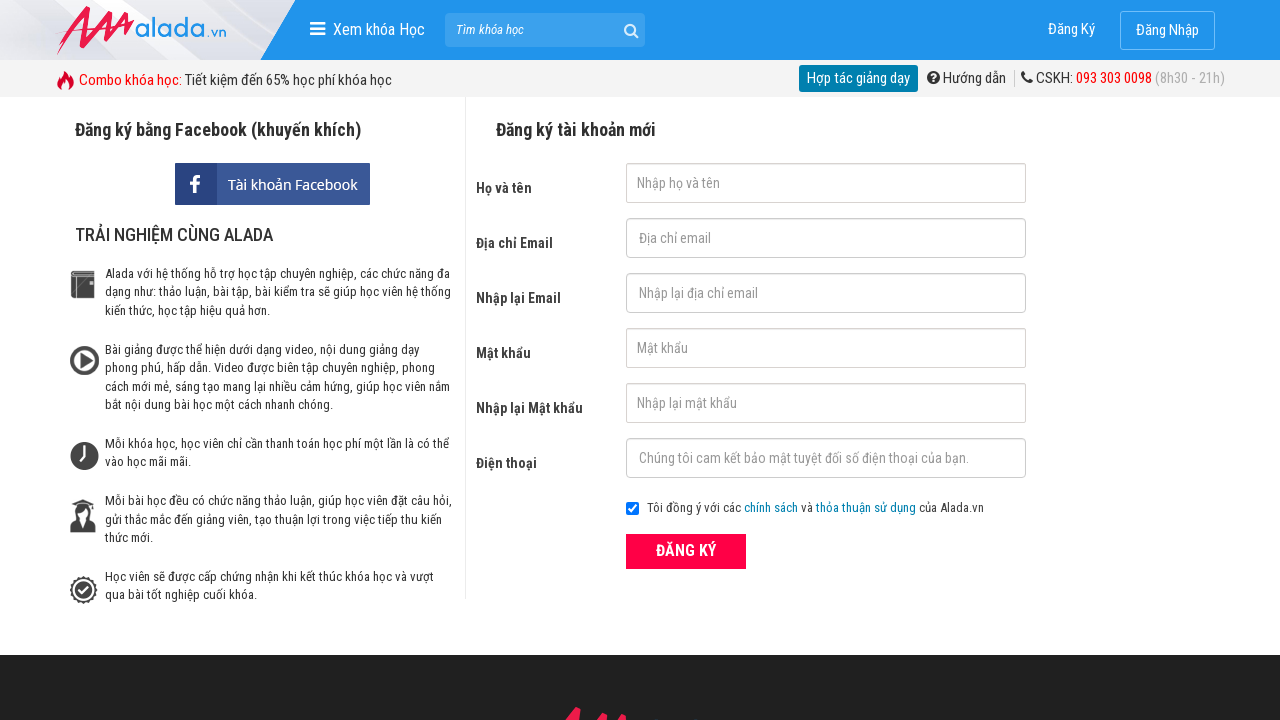

Filled first name field with 'Thuy' on #txtFirstname
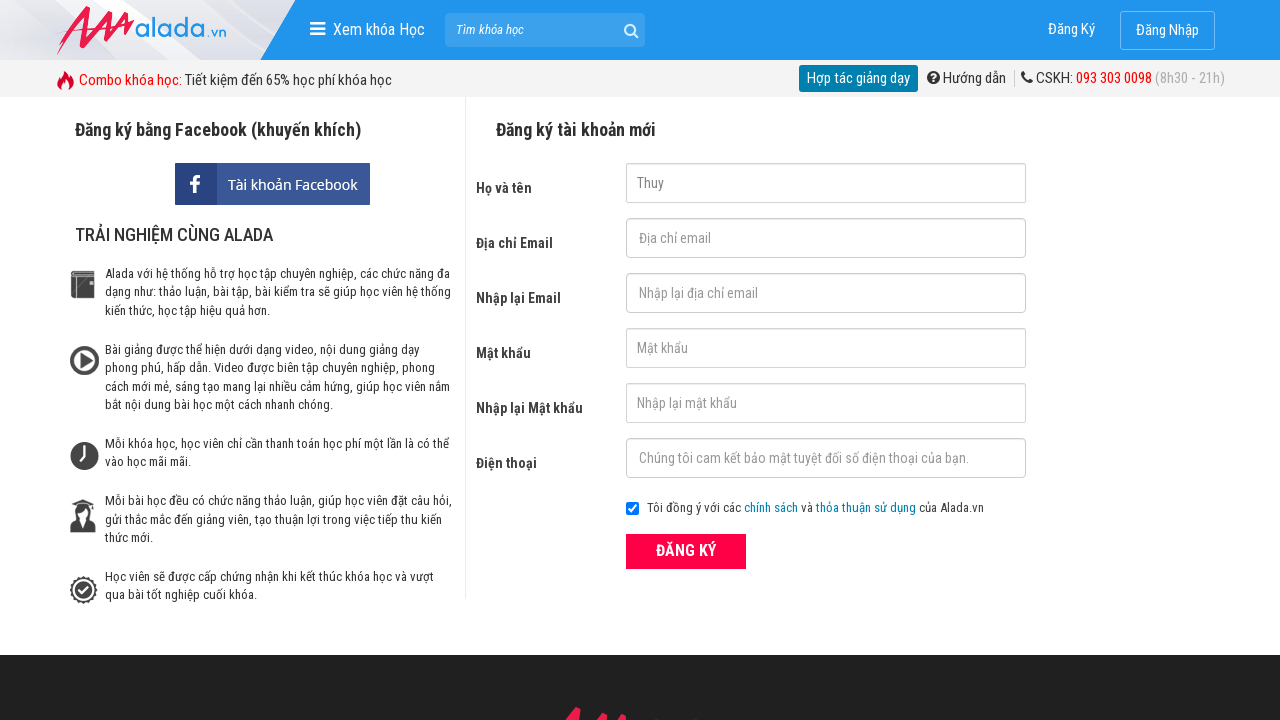

Filled email field with 'thuyvm@gmail.com' on #txtEmail
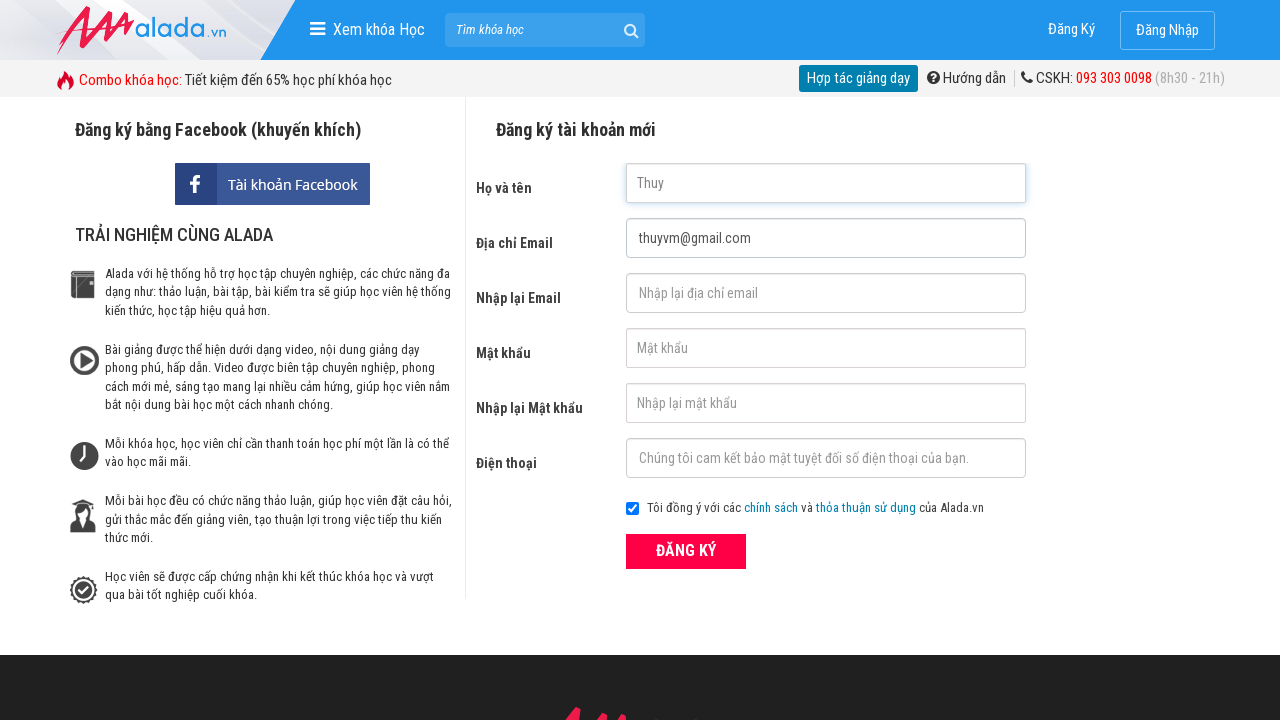

Filled confirmation email field with mismatched email '1212@23@44' on #txtCEmail
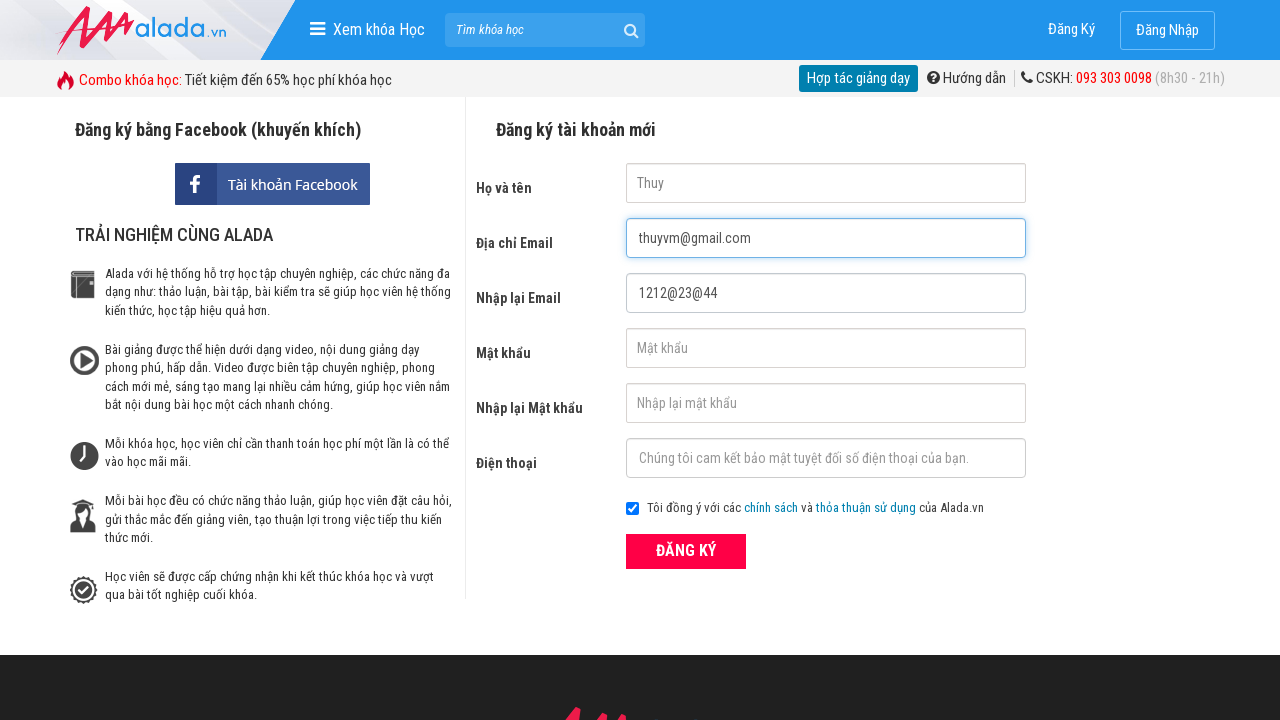

Filled password field with 'thuyvm@2132' on #txtPassword
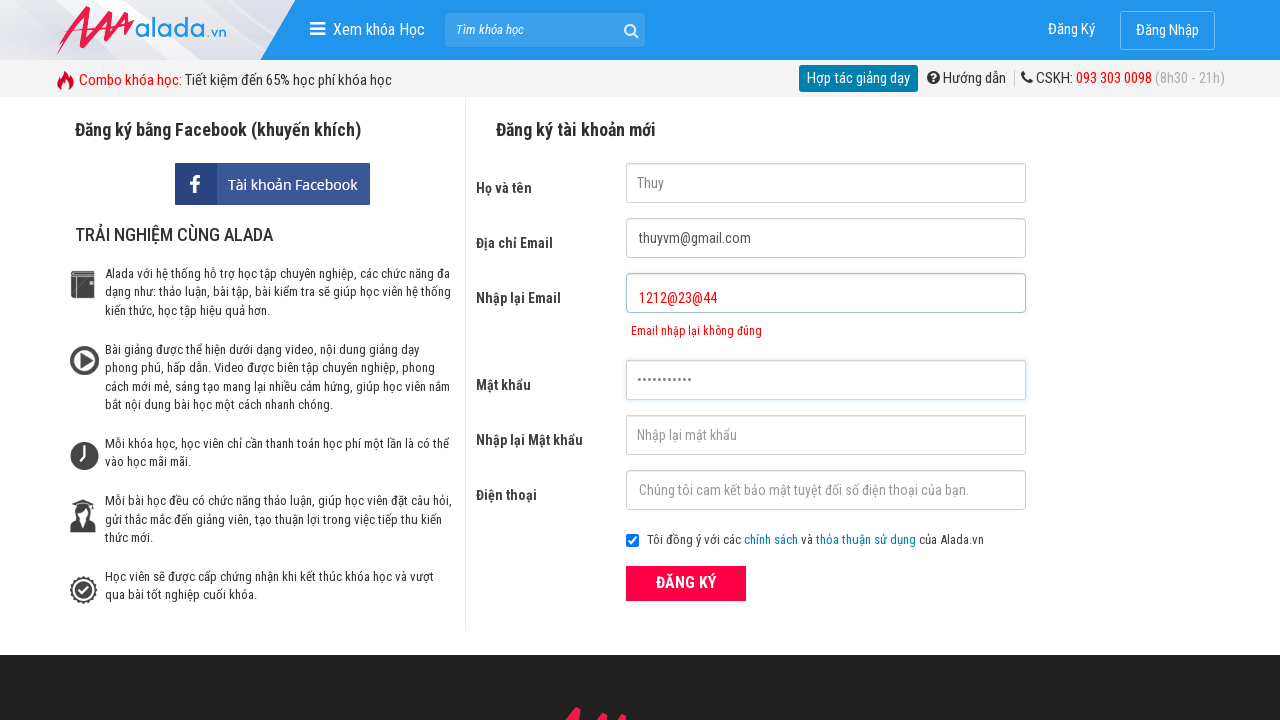

Filled confirm password field with 'thuyvm@2132' on #txtCPassword
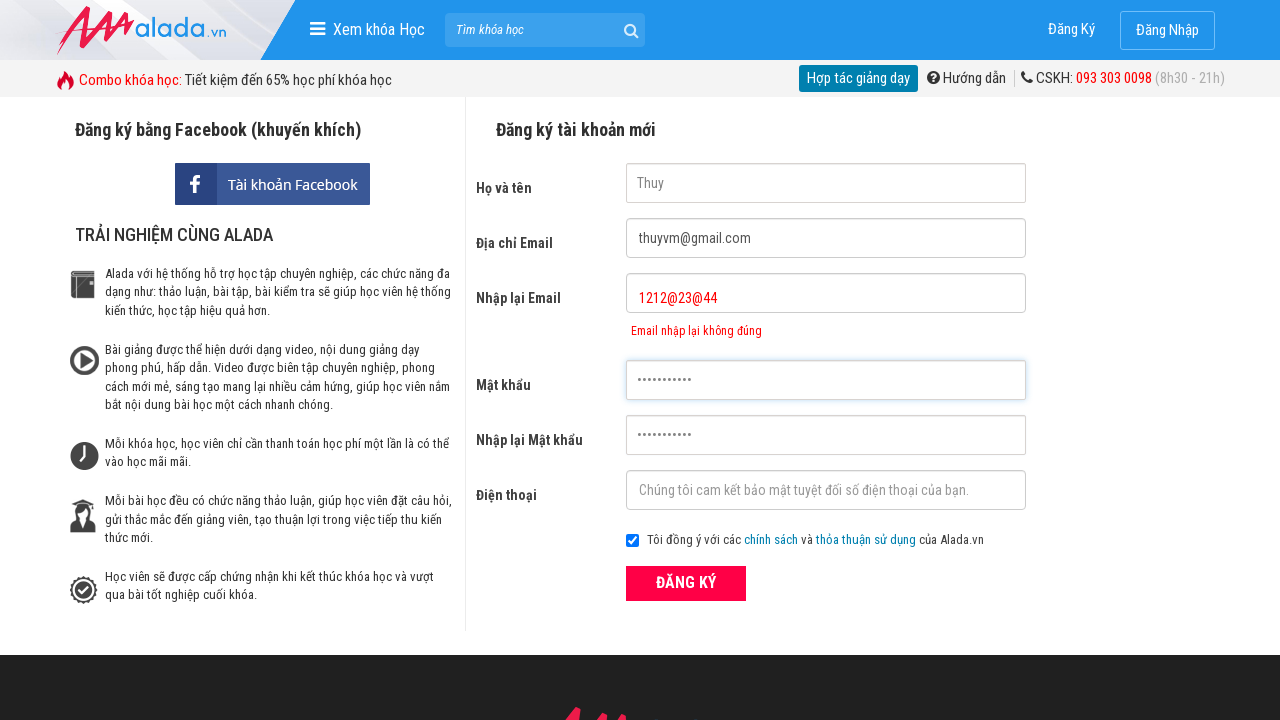

Filled phone field with '0936111111' on #txtPhone
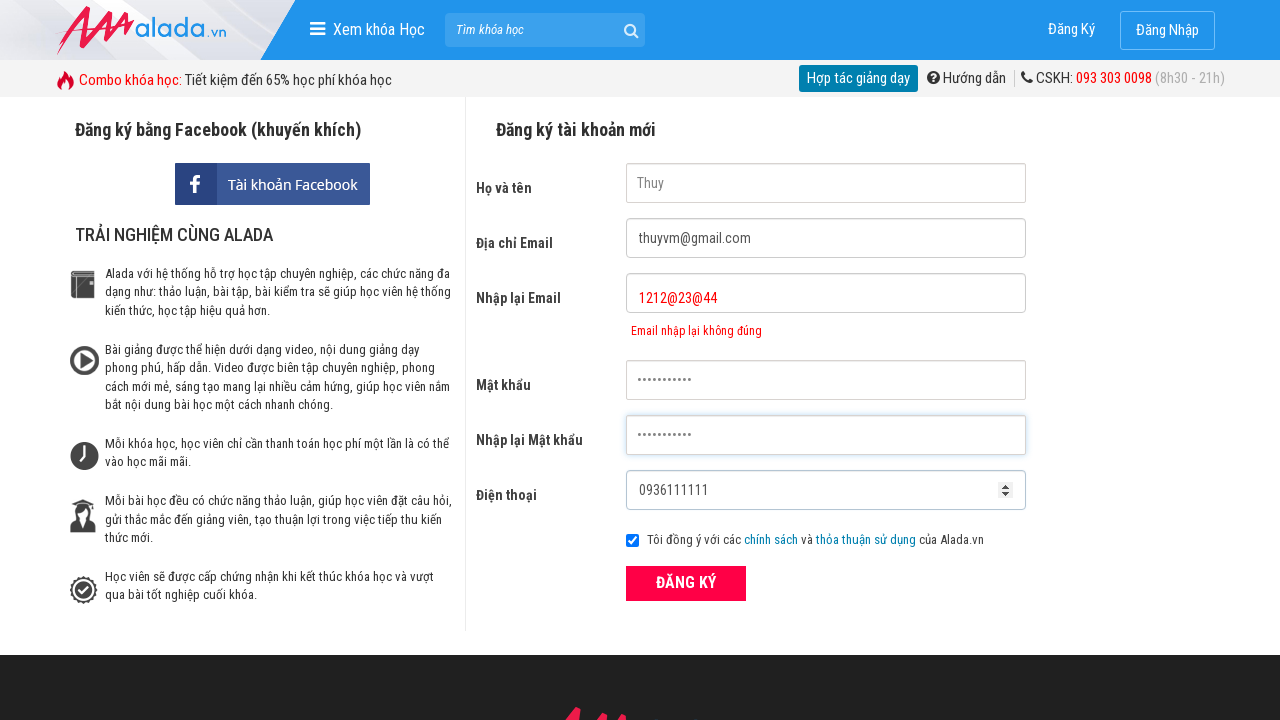

Clicked submit button to register with mismatched confirmation email at (686, 583) on button[type='submit']
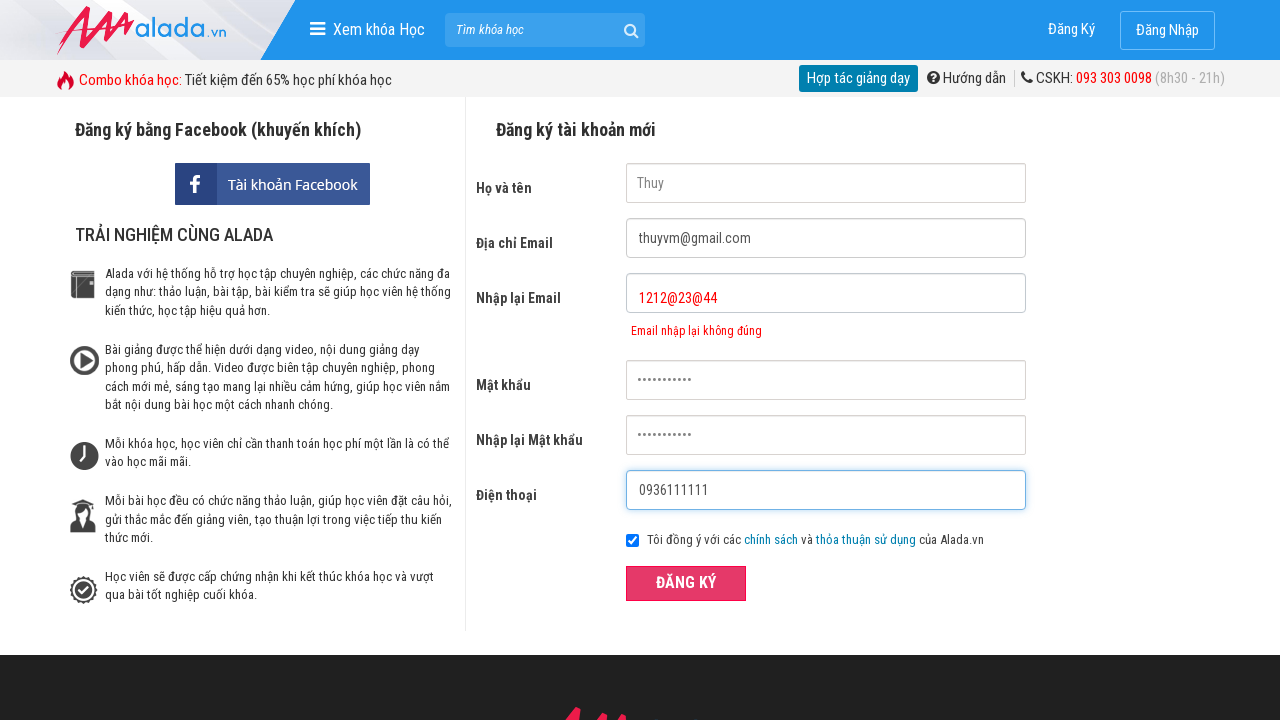

Confirmation email error message appeared
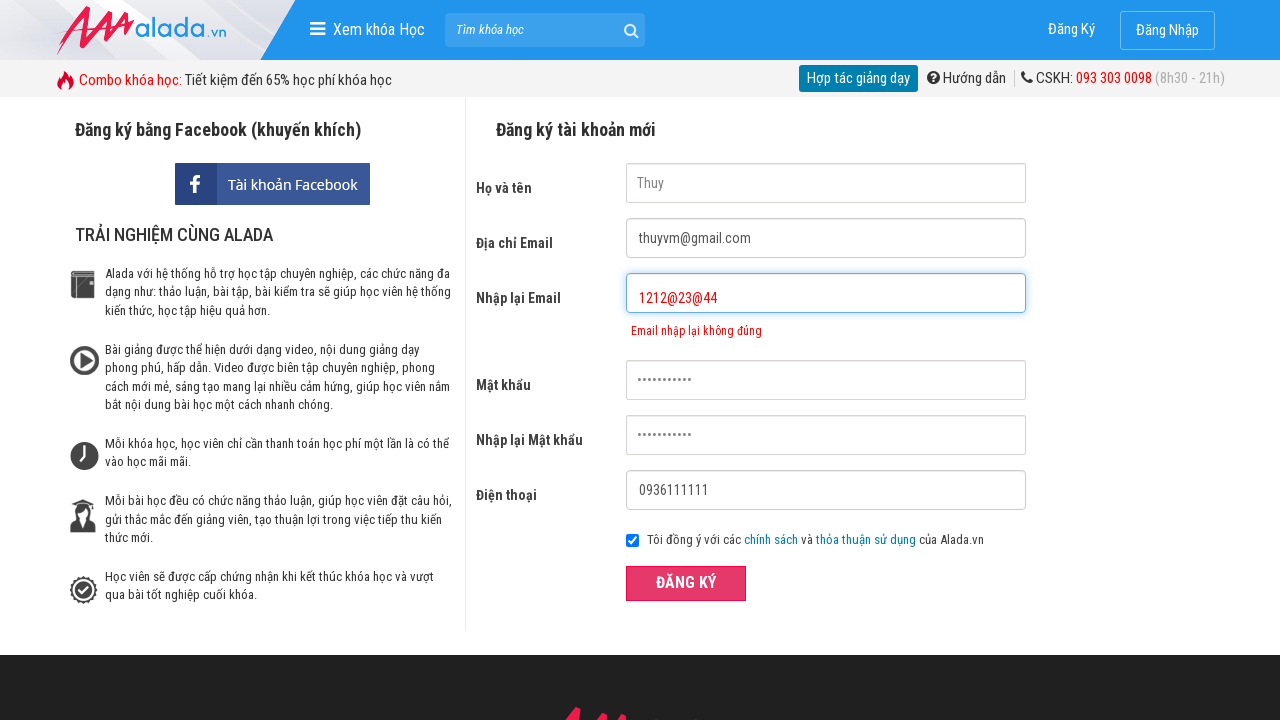

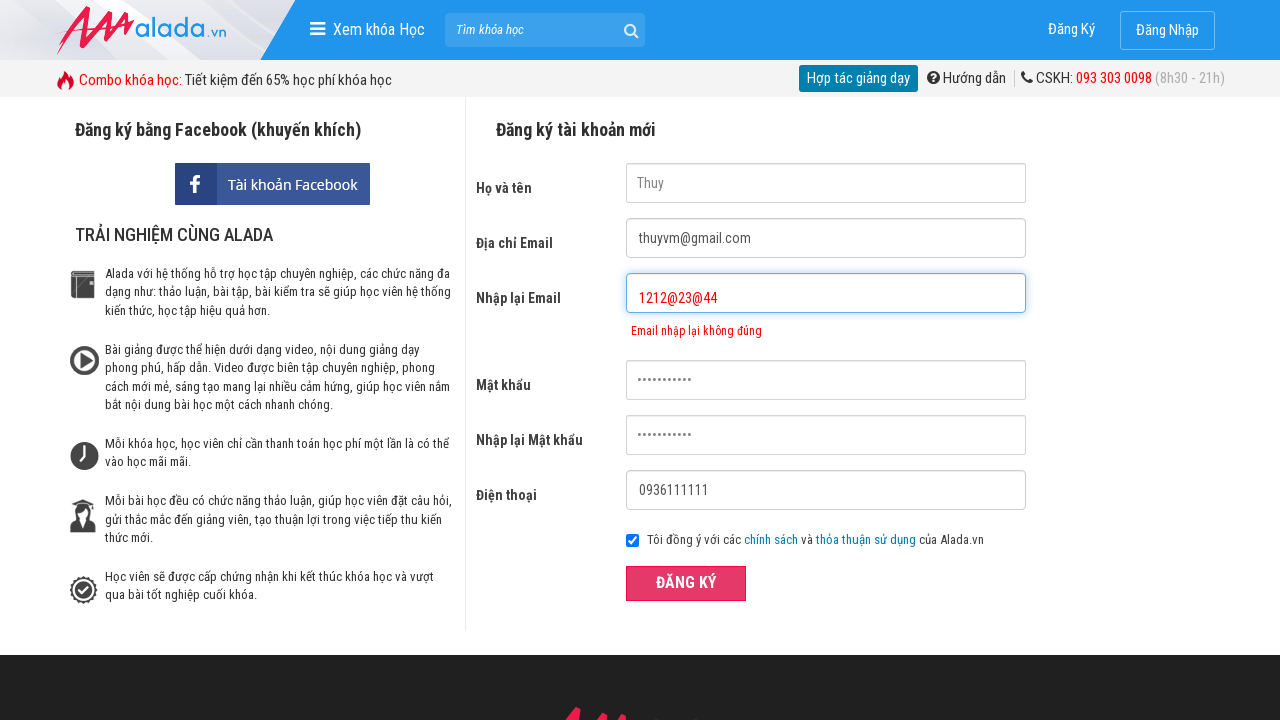